Tests checkbox interaction by verifying initial states, clicking to toggle selections, and confirming the updated states

Starting URL: http://practice.cydeo.com/checkboxes

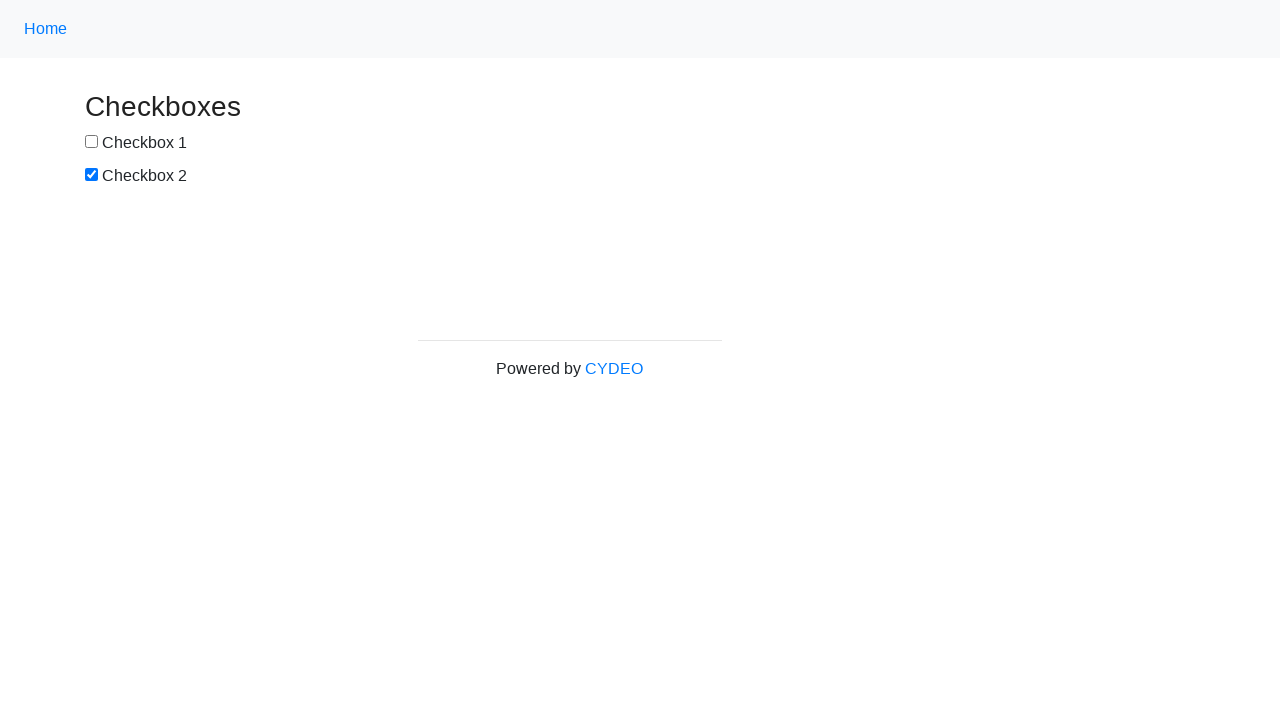

Located checkbox 1 element
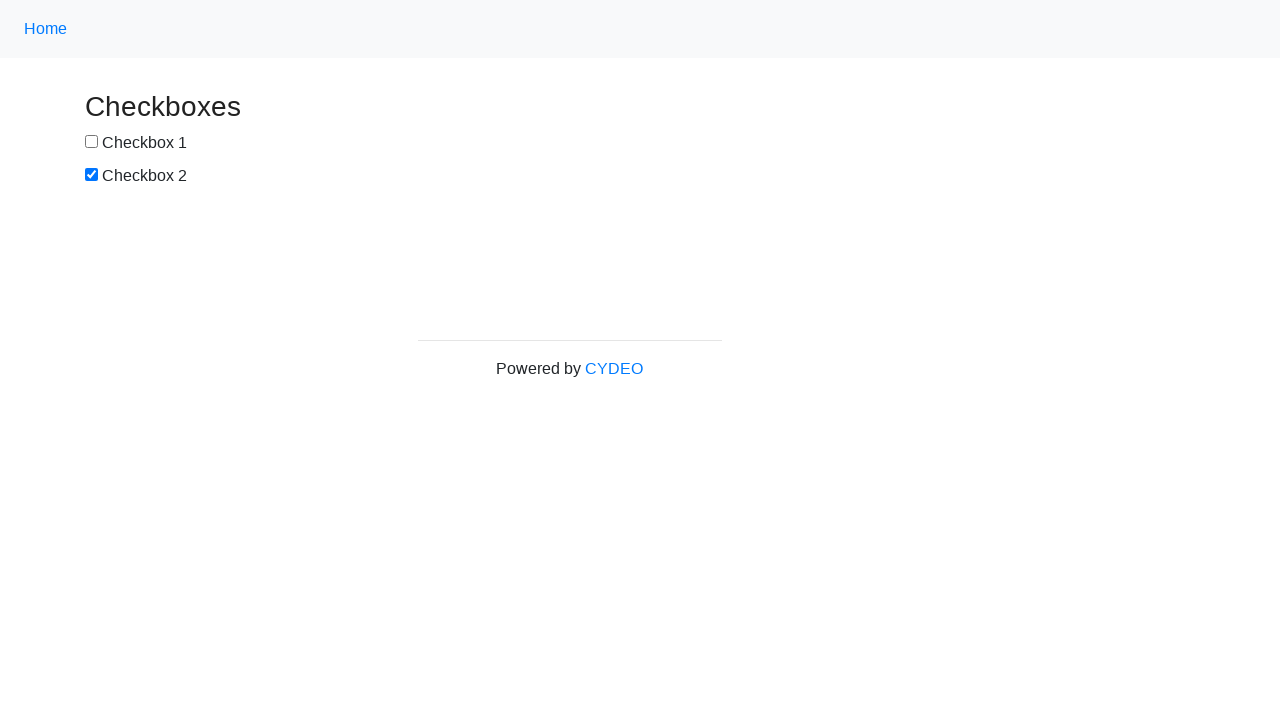

Verified checkbox 1 is unchecked by default
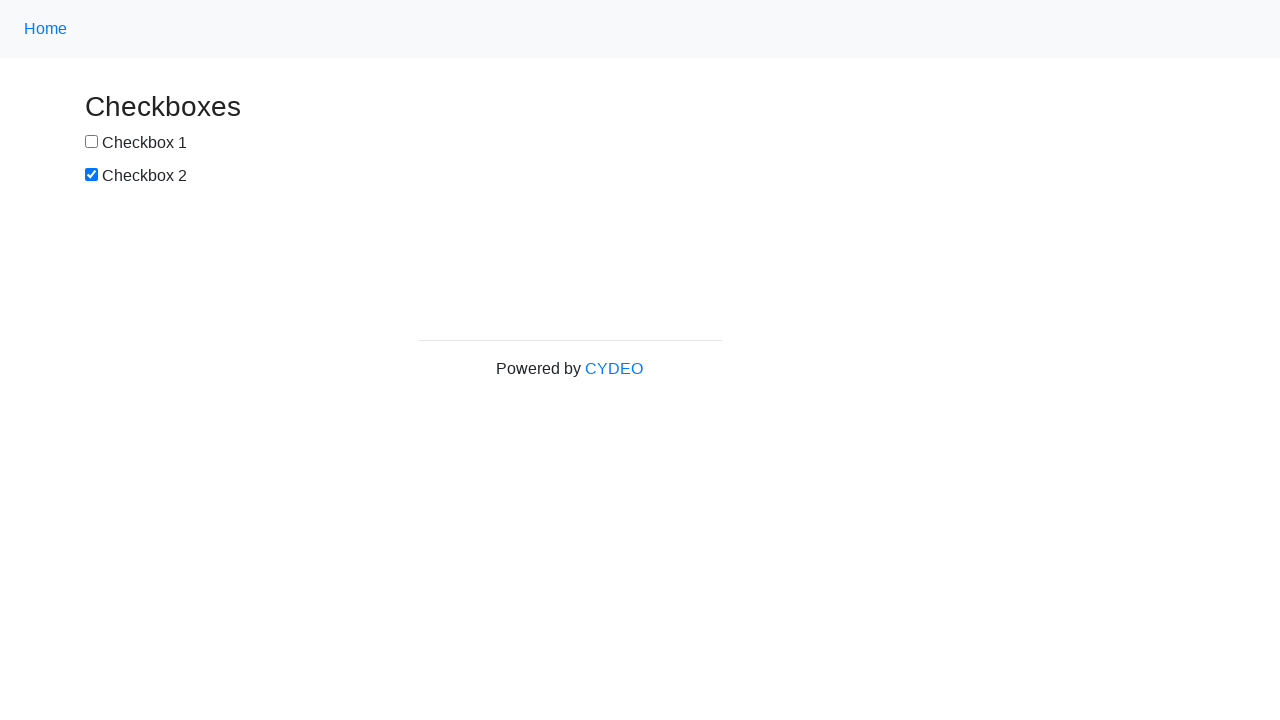

Located checkbox 2 element
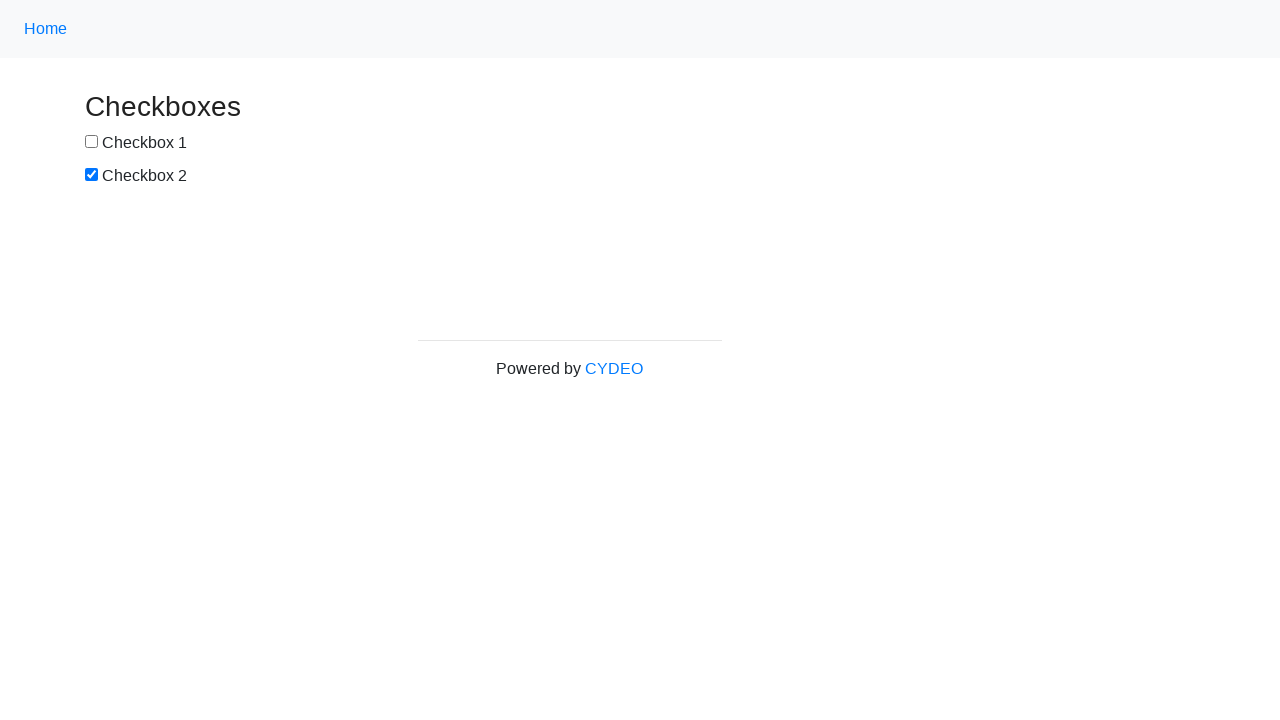

Verified checkbox 2 is checked by default
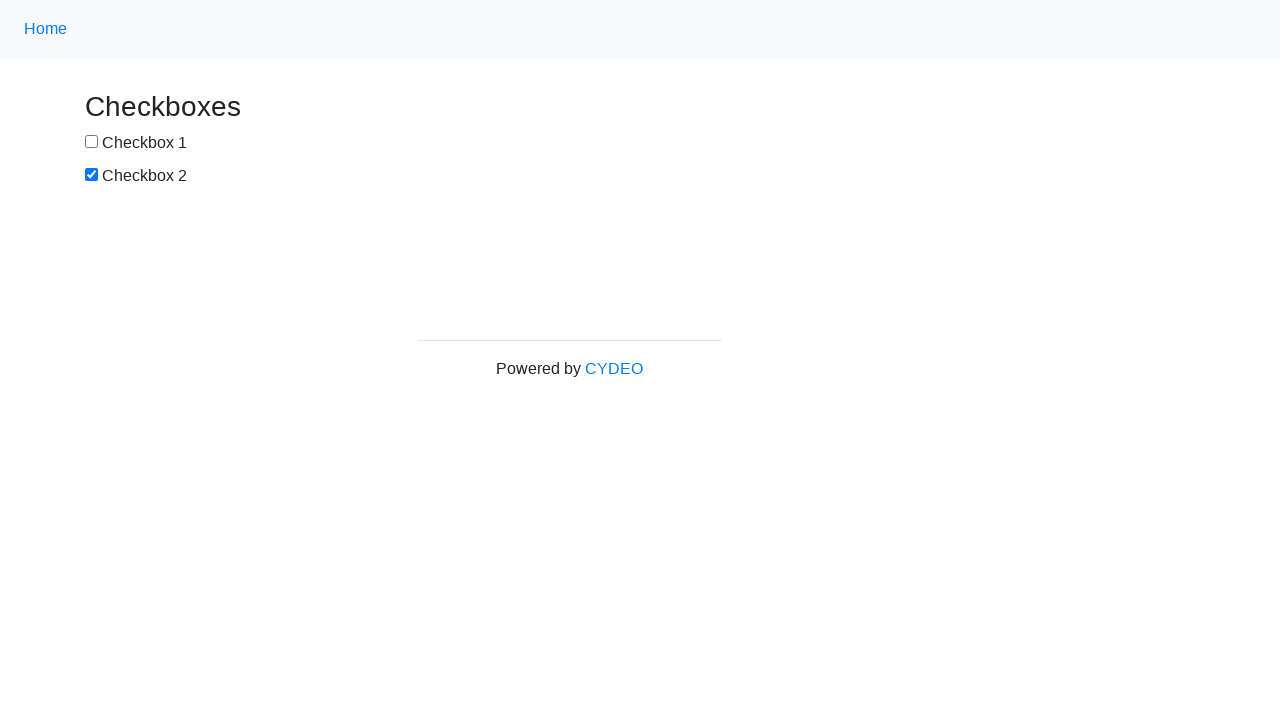

Clicked checkbox 1 to select it at (92, 142) on input[name='checkbox1']
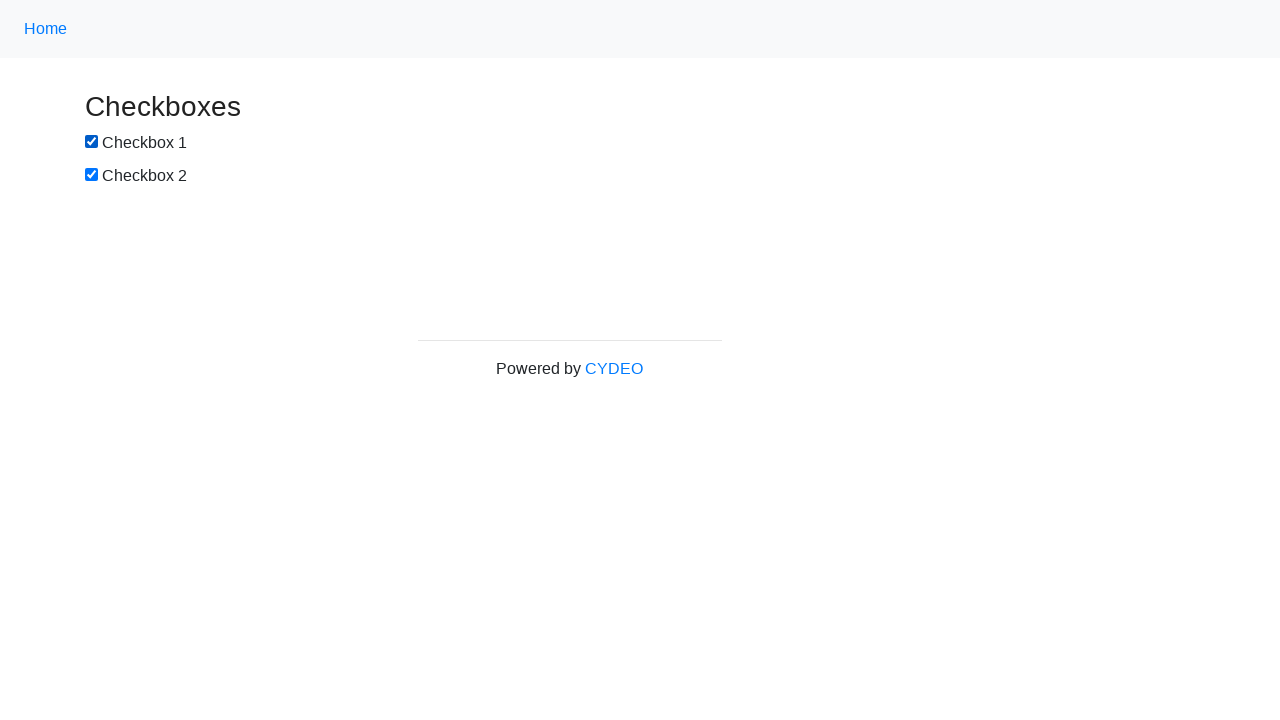

Clicked checkbox 2 to deselect it at (92, 175) on input[name='checkbox2']
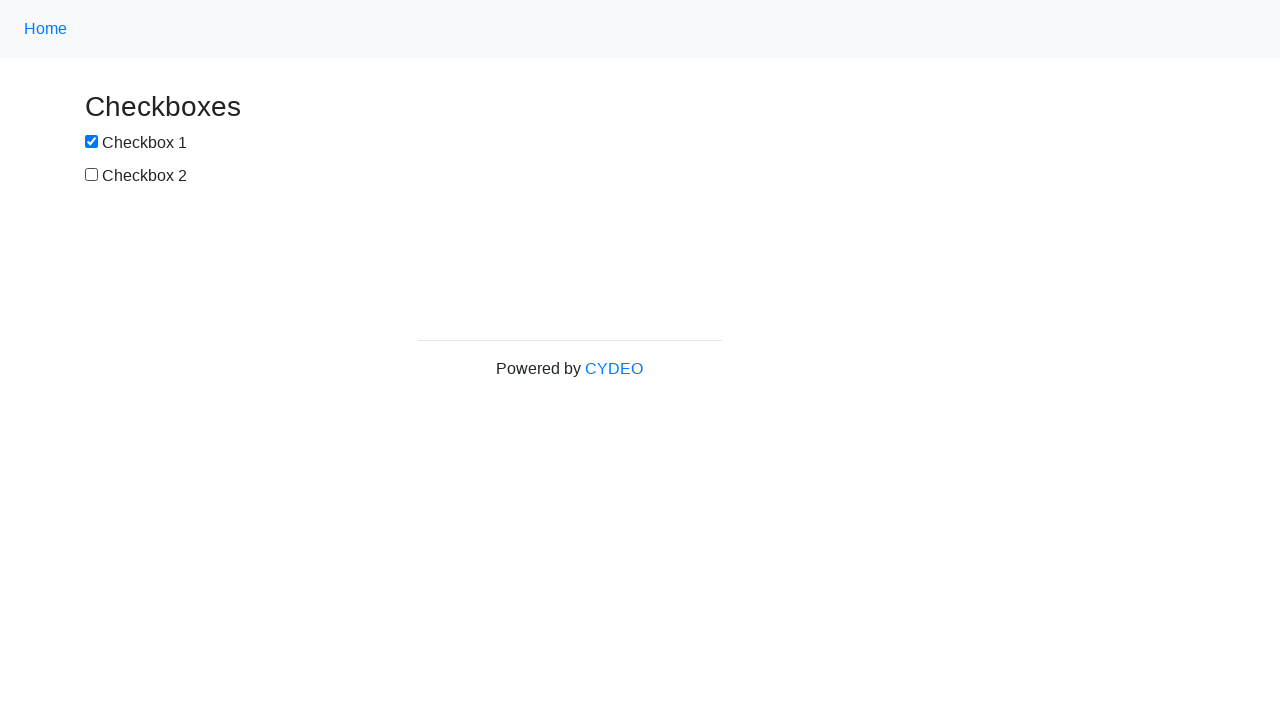

Verified checkbox 1 is now checked after clicking
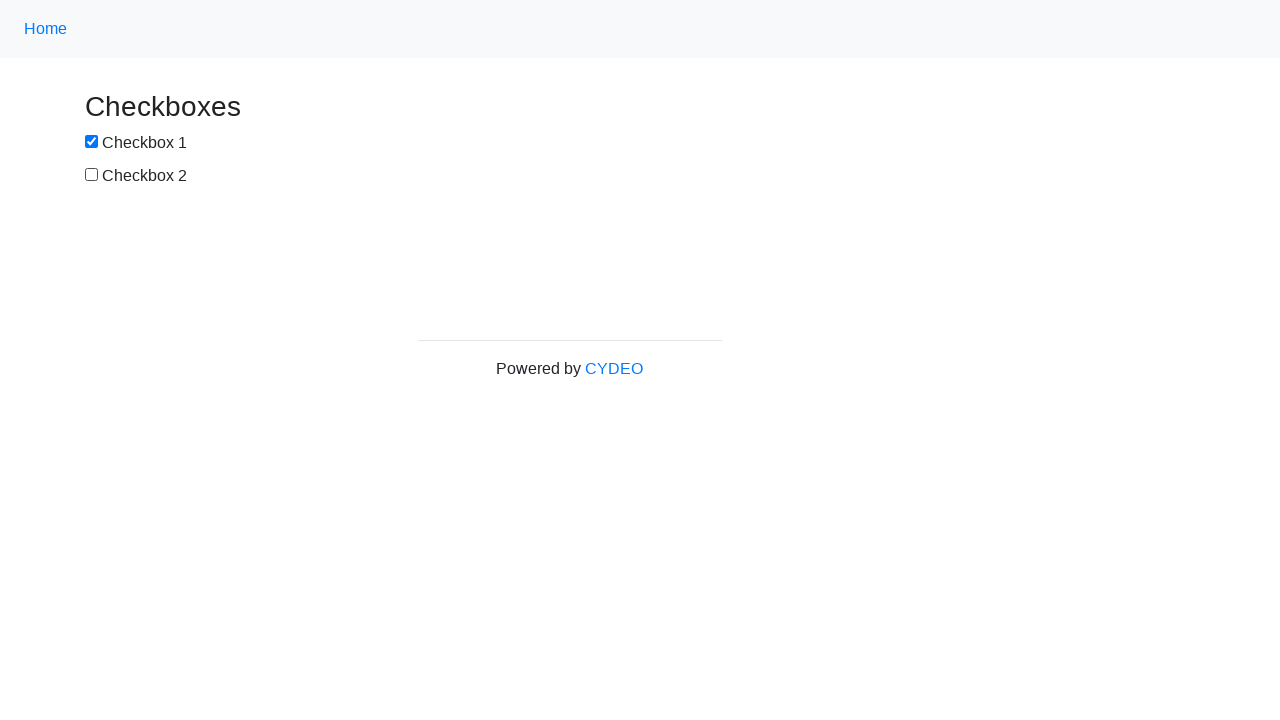

Verified checkbox 2 is now unchecked after clicking
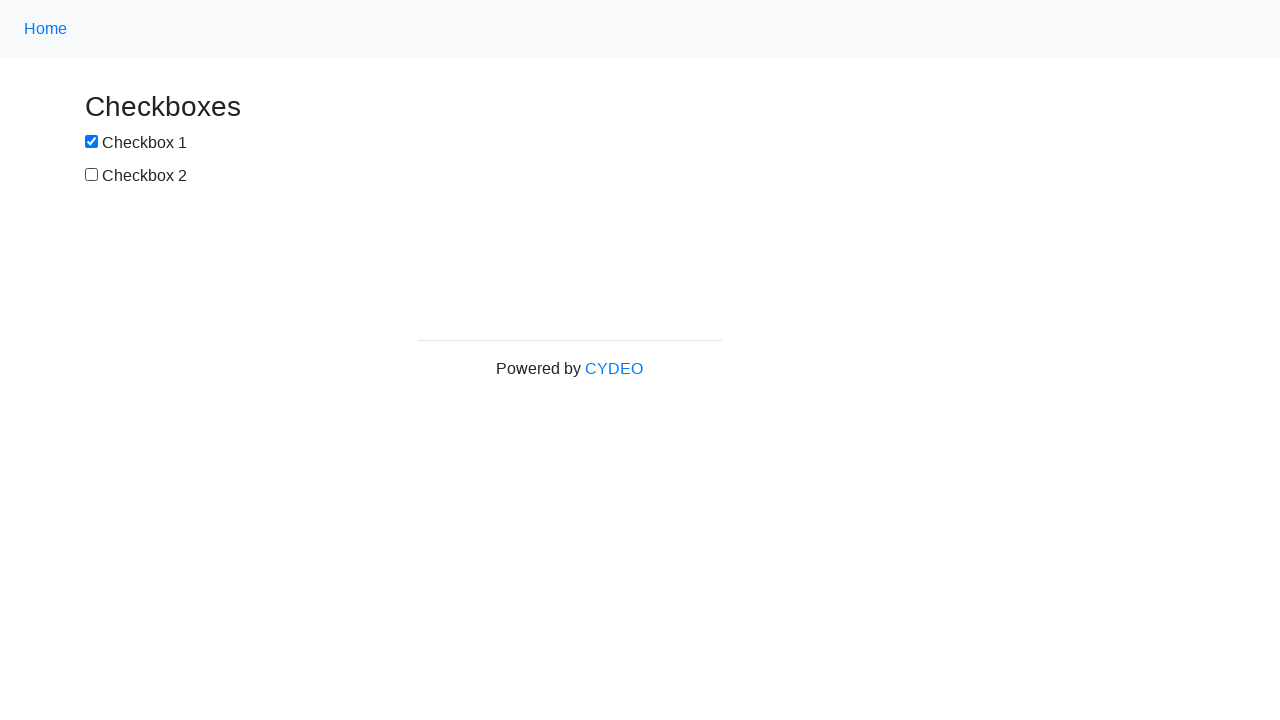

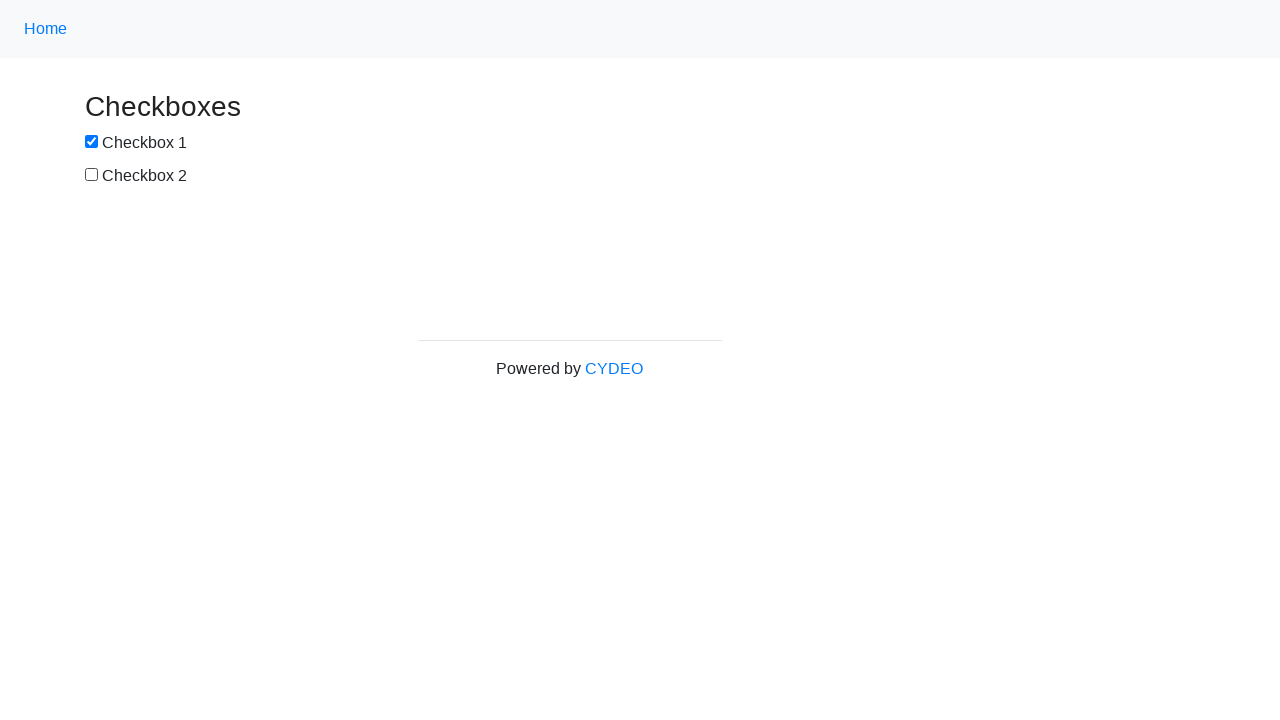